Tests clicking a JavaScript alert button, accepting the alert, and verifying the result message

Starting URL: https://the-internet.herokuapp.com/javascript_alerts

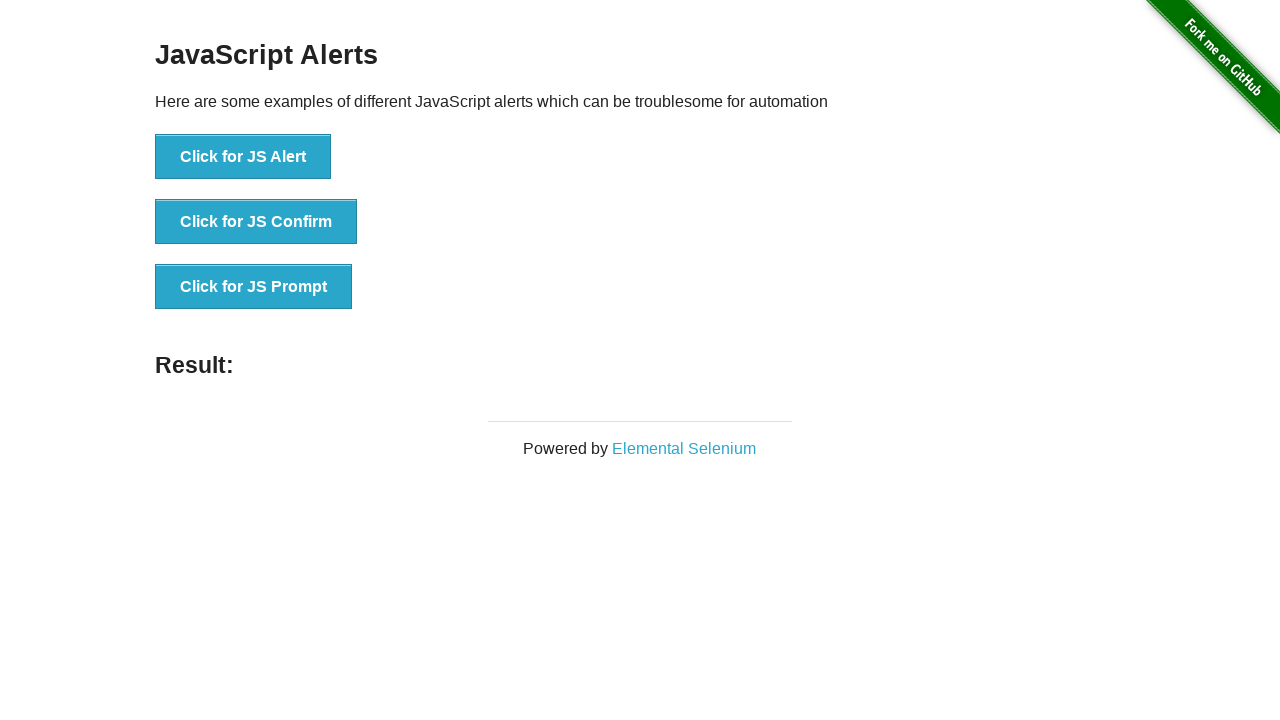

Clicked the first button to trigger JavaScript alert at (243, 157) on #content > div > ul > li:nth-child(1) > button
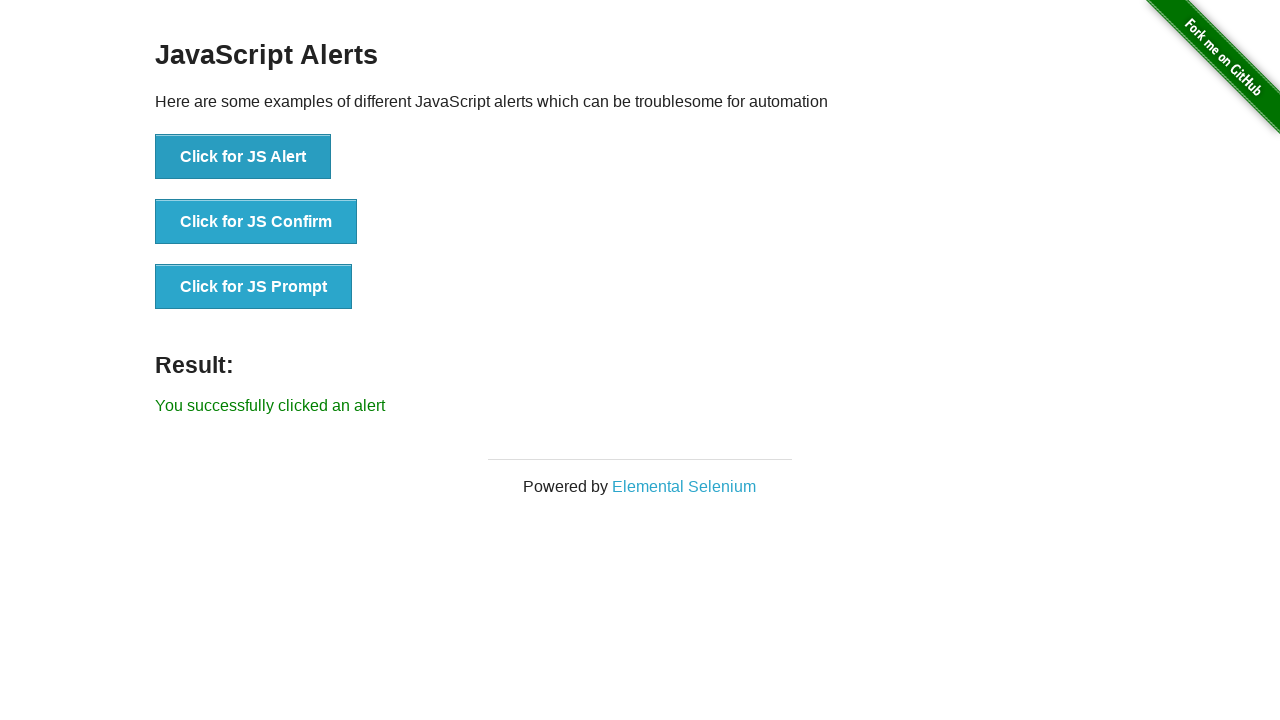

Set up dialog handler to accept alerts
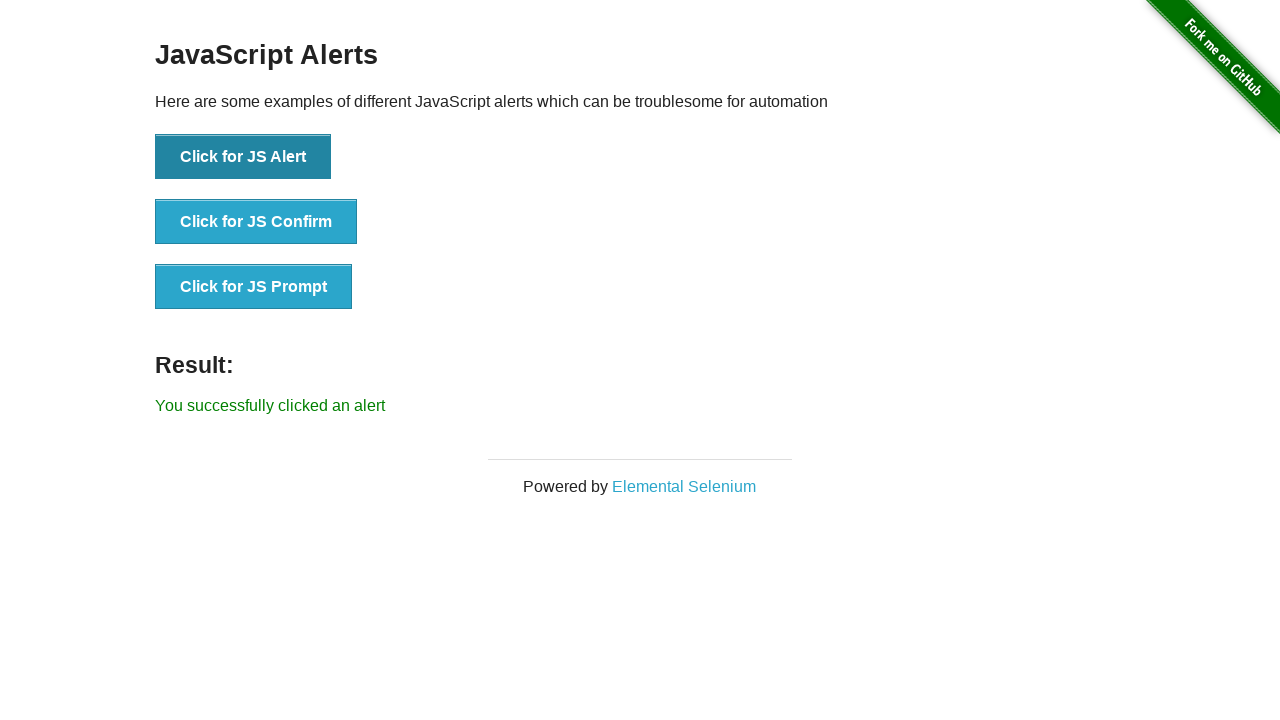

Waited for result message to appear after accepting alert
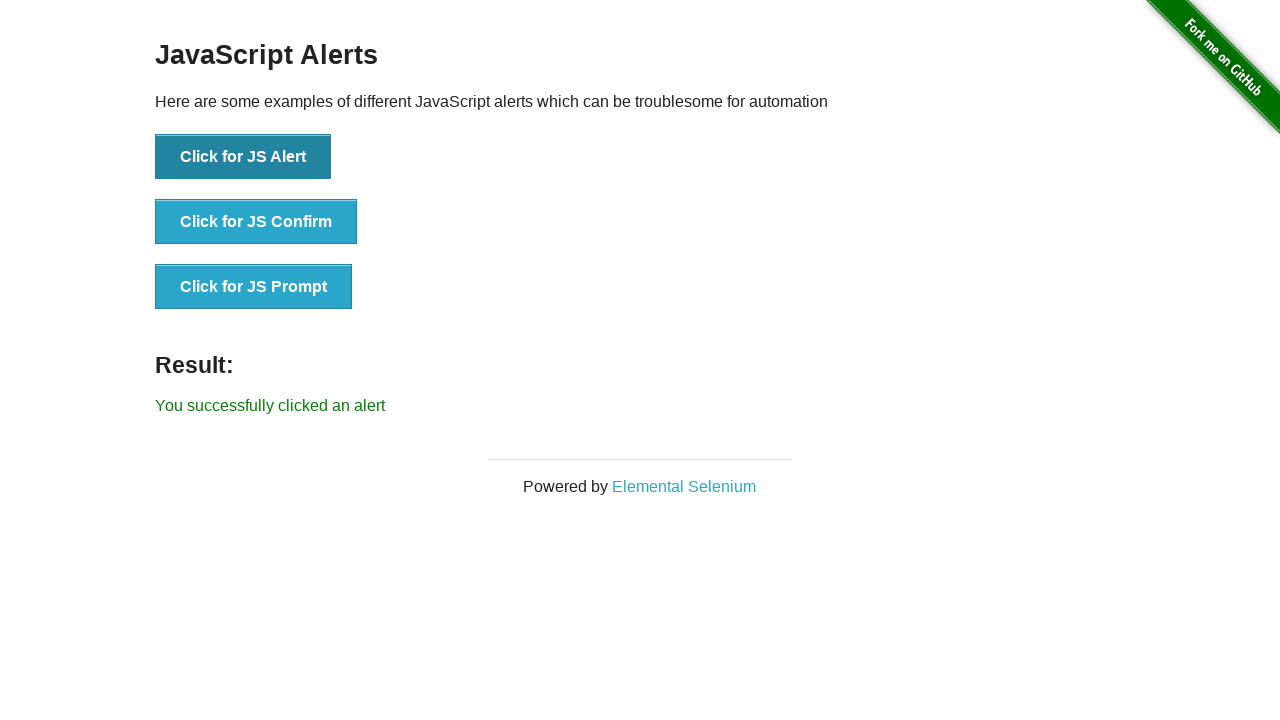

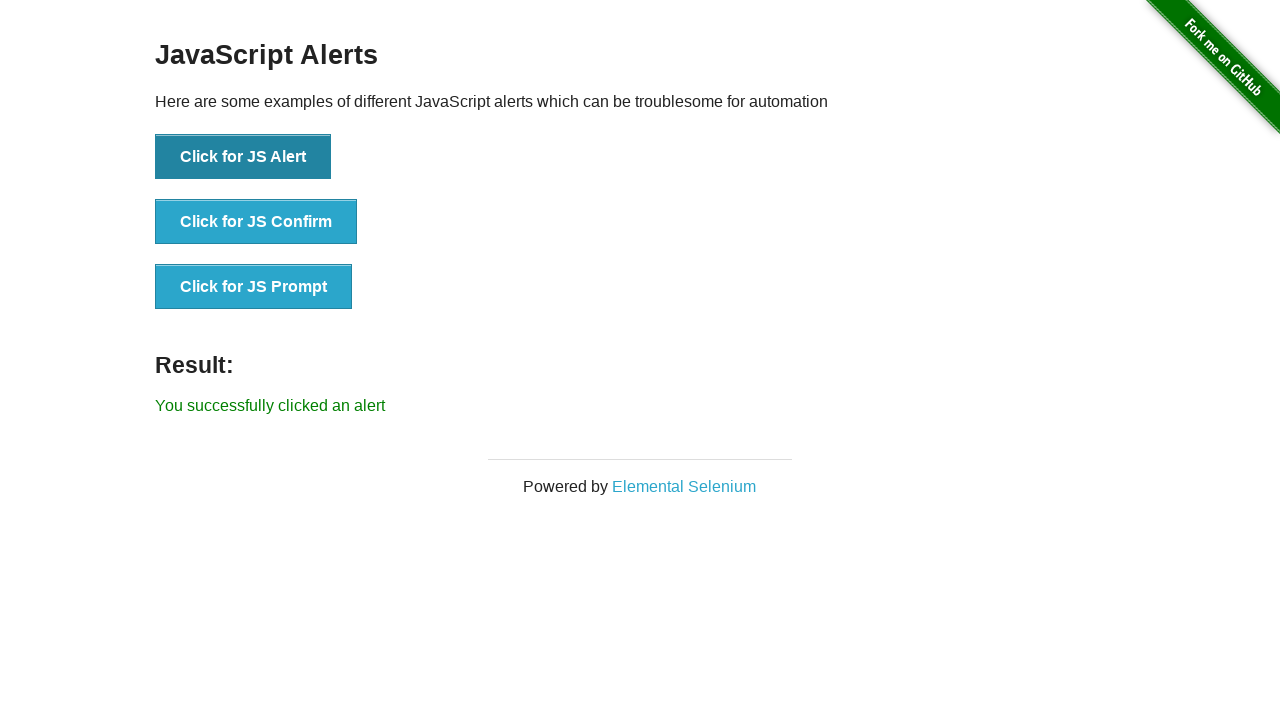